Tests confirmation popup handling by entering a name, triggering a confirmation alert, and dismissing it

Starting URL: https://rahulshettyacademy.com/AutomationPractice/

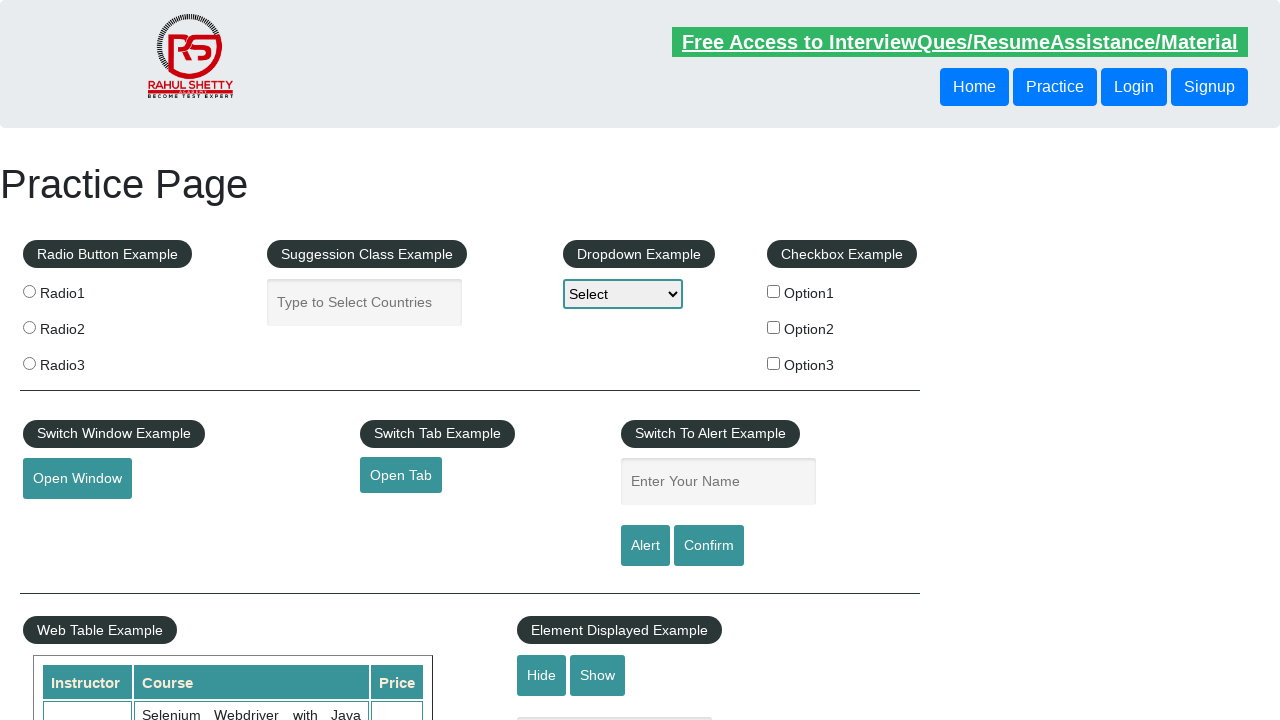

Filled name field with 'Akshay' on #name
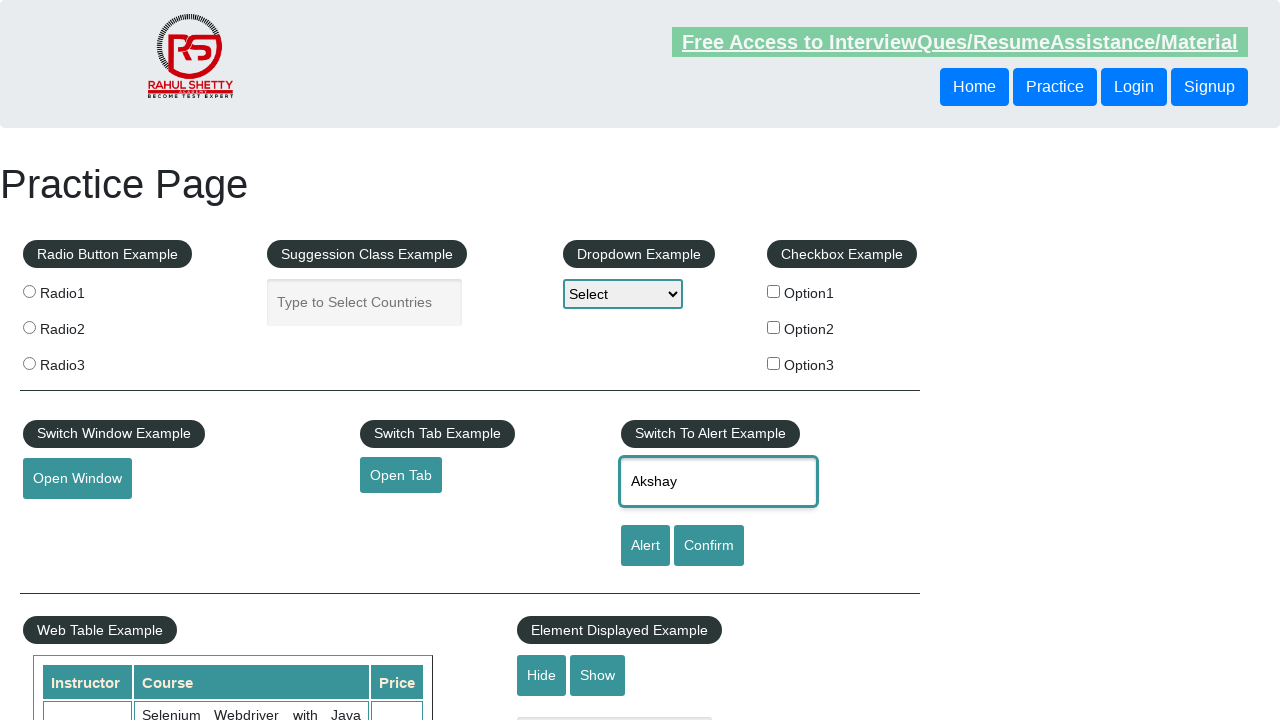

Clicked confirm button to trigger confirmation popup at (709, 546) on #confirmbtn
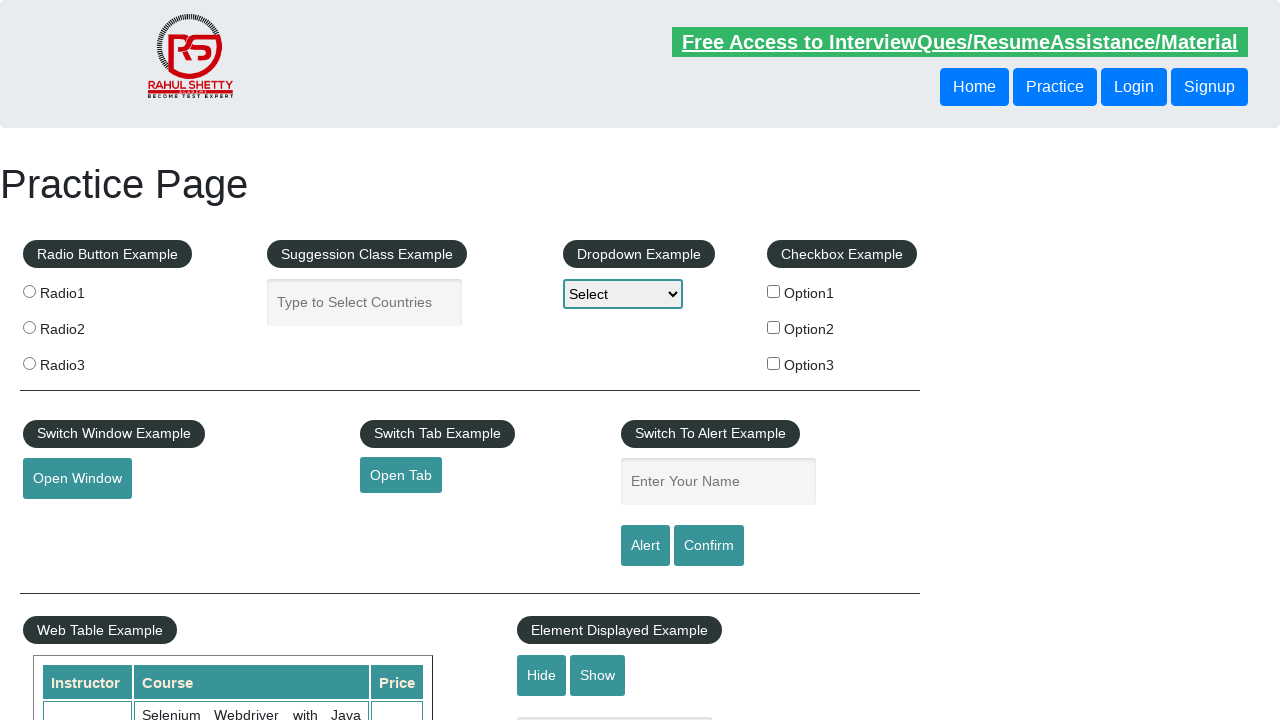

Set up dialog handler to dismiss confirmation popup
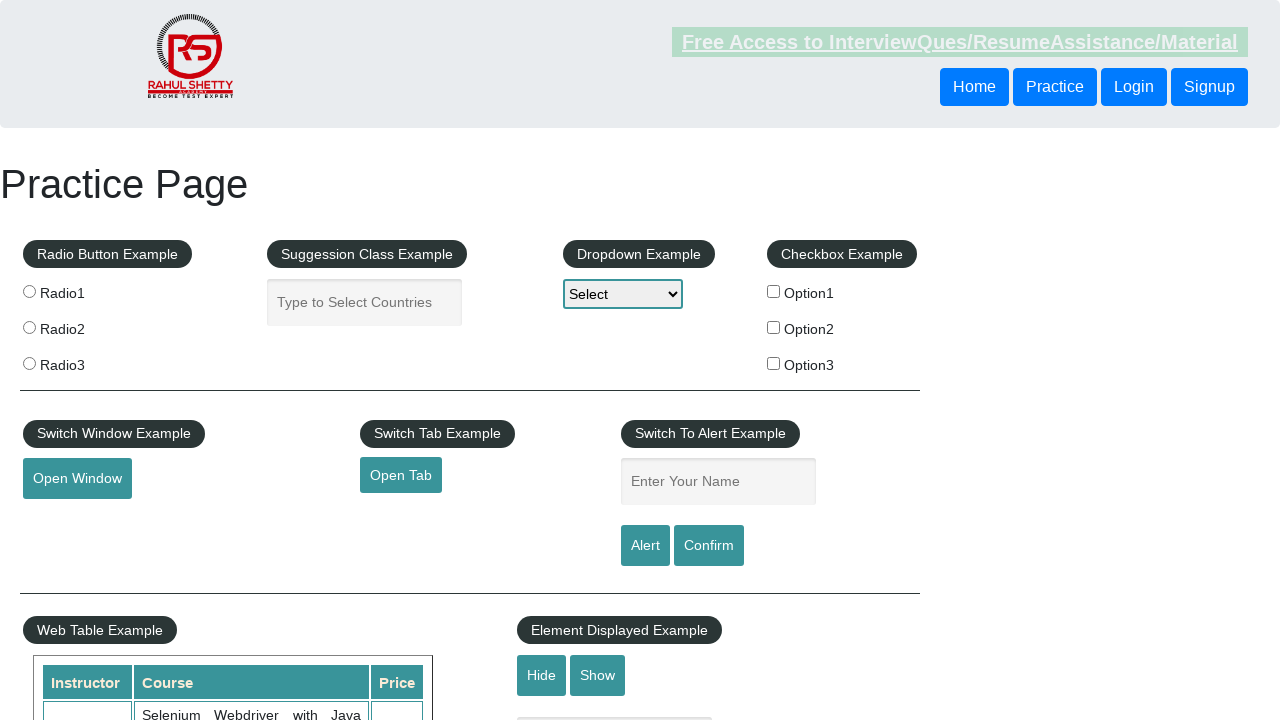

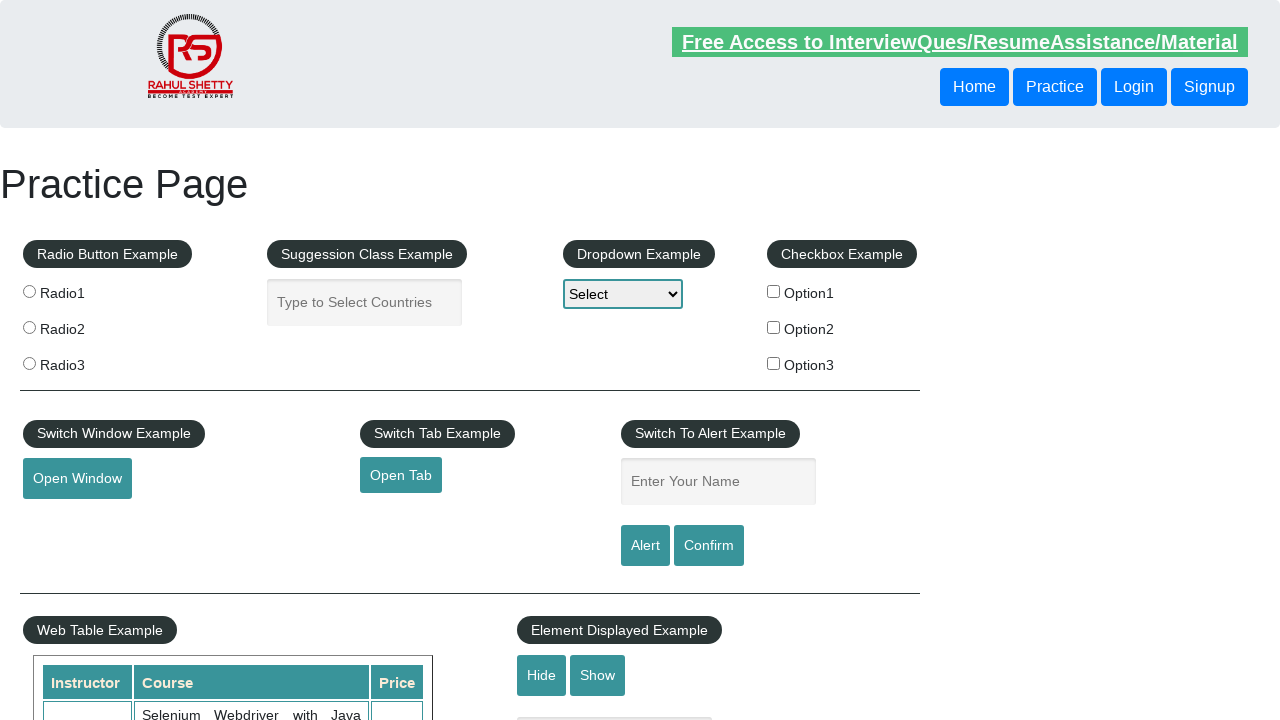